Tests GitHub search functionality by typing a search query in the search box, pressing Enter to submit, waiting for results, and then clearing the search box.

Starting URL: https://www.github.com

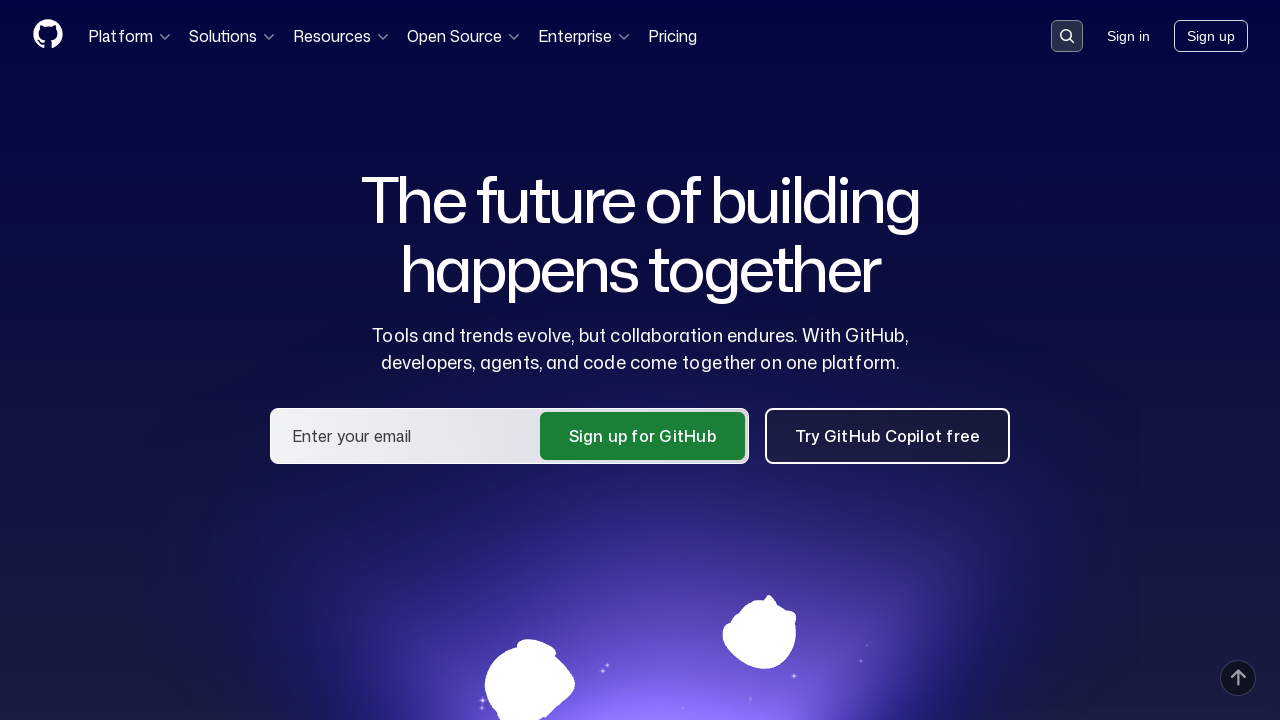

Clicked search button to activate search input at (1067, 36) on button[data-target='qbsearch-input.inputButton']
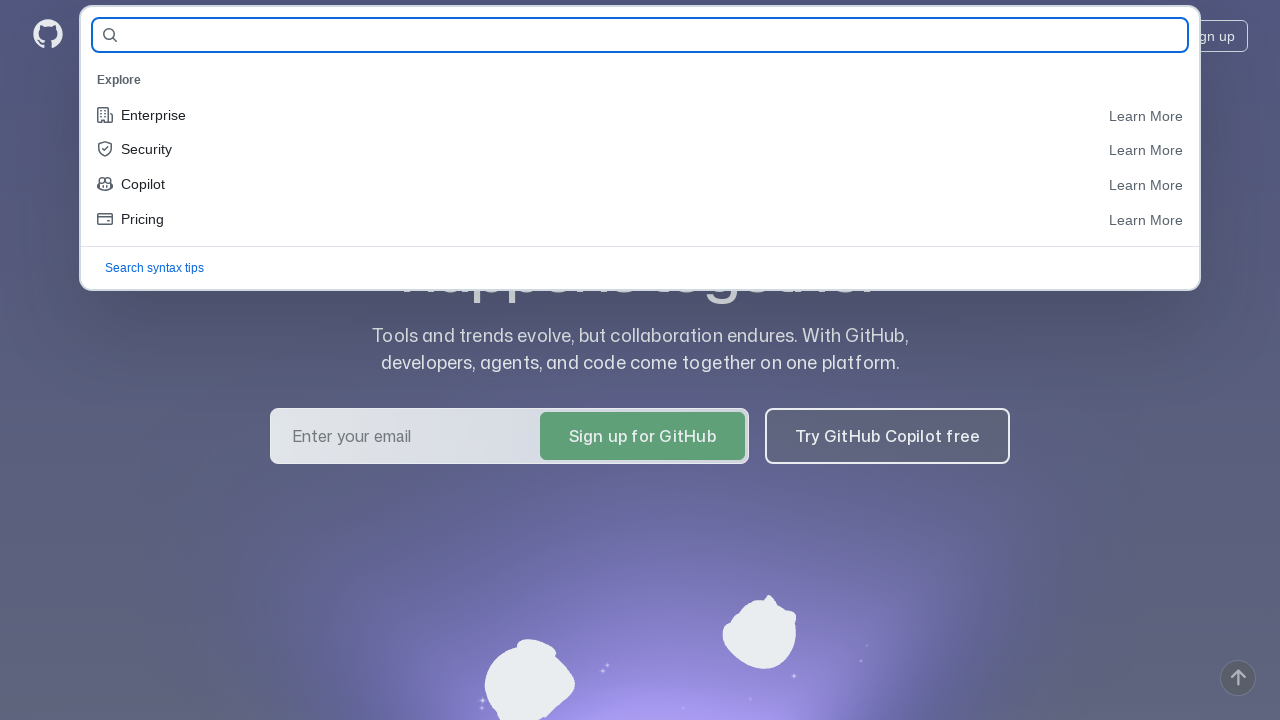

Search input field became visible
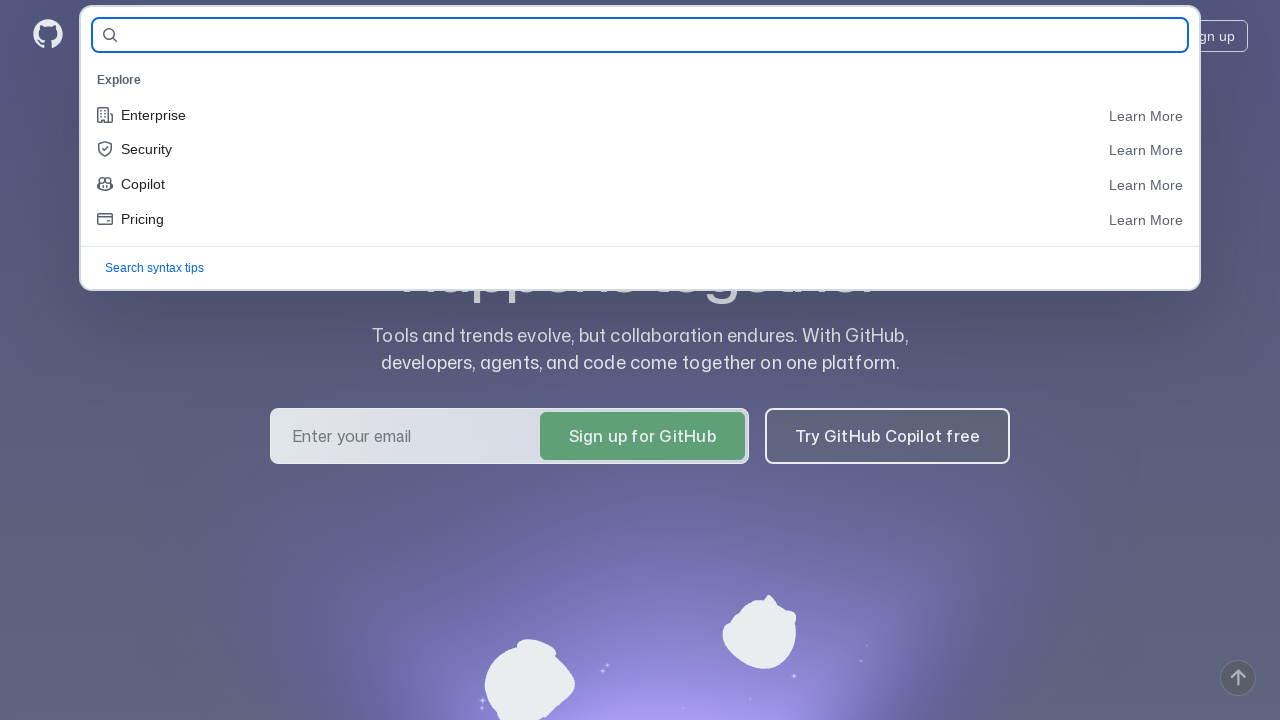

Filled search box with 'Hello' on input[name='query-builder-test']
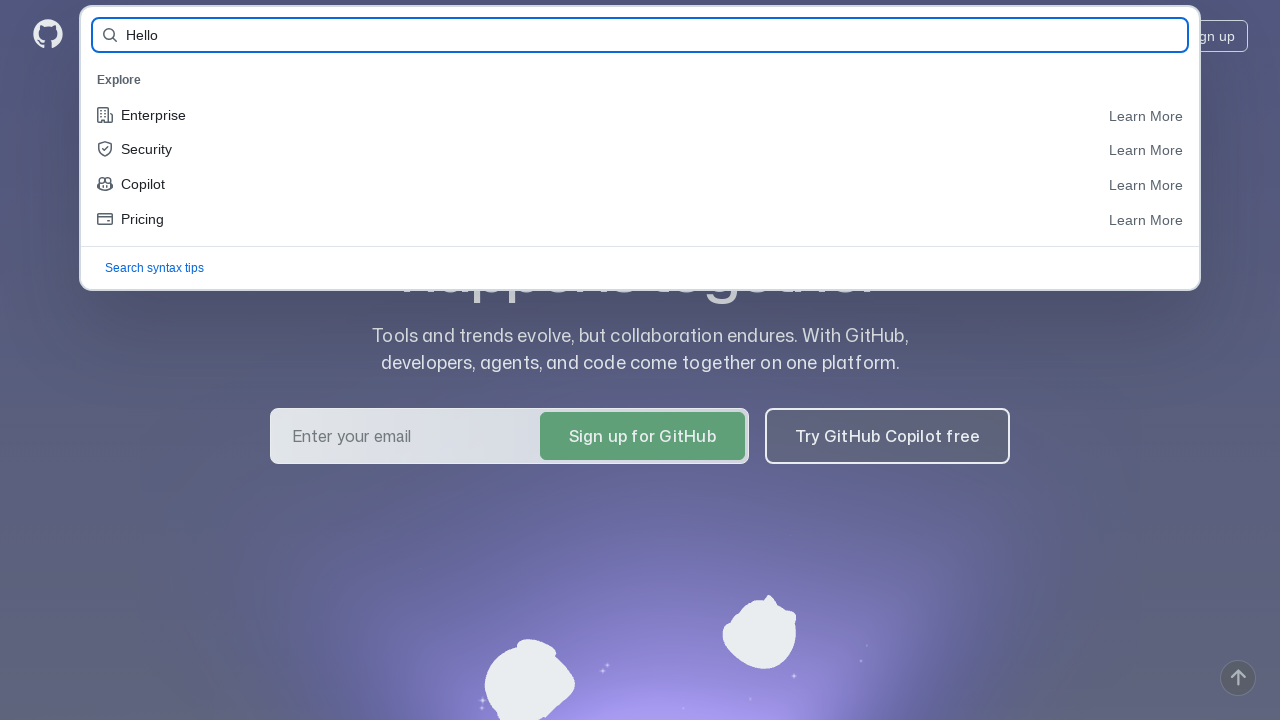

Pressed Enter to submit search query on input[name='query-builder-test']
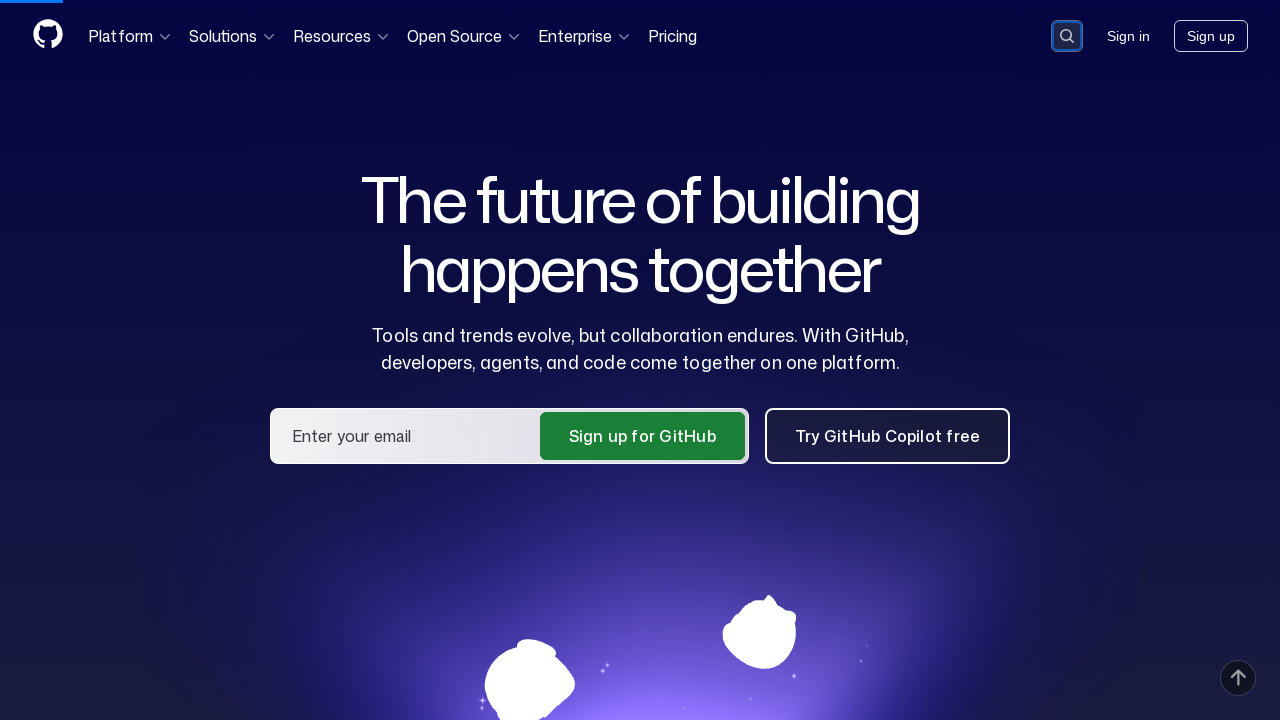

Search results loaded and displayed
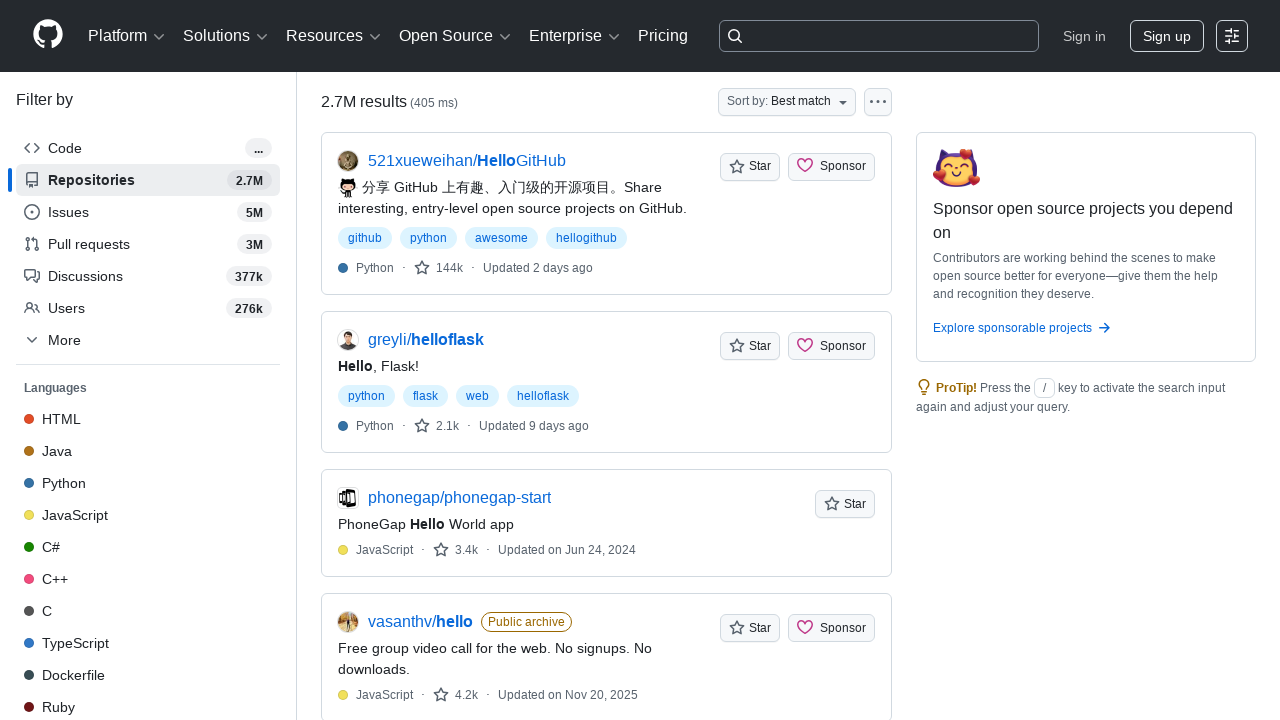

Clicked search button to prepare for clearing at (879, 36) on button[data-target='qbsearch-input.inputButton']
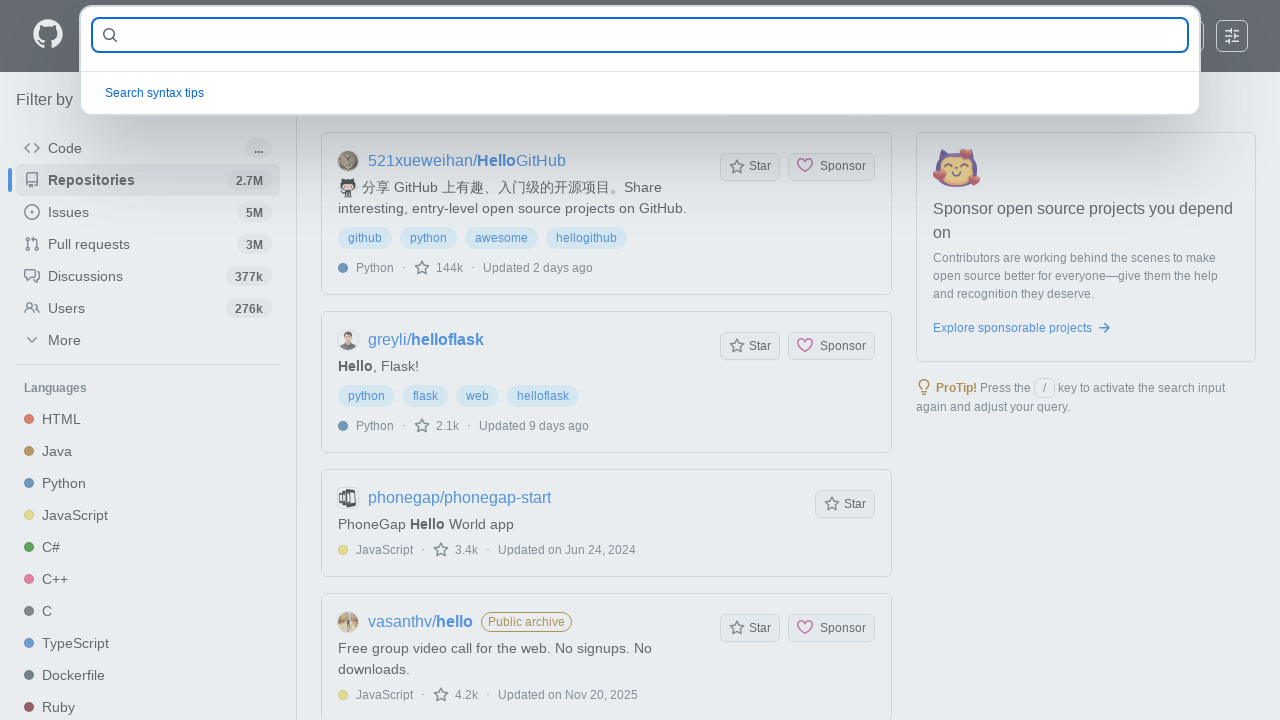

Search input field is ready to be cleared
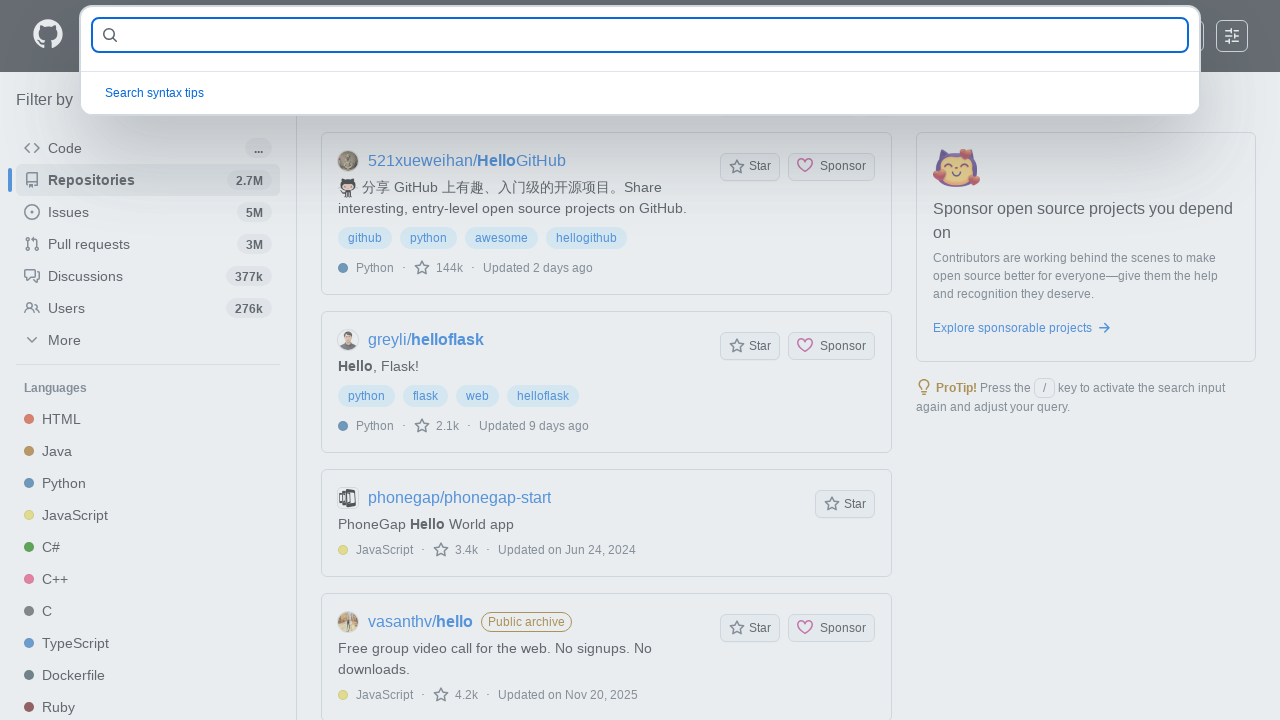

Cleared search box on input[name='query-builder-test']
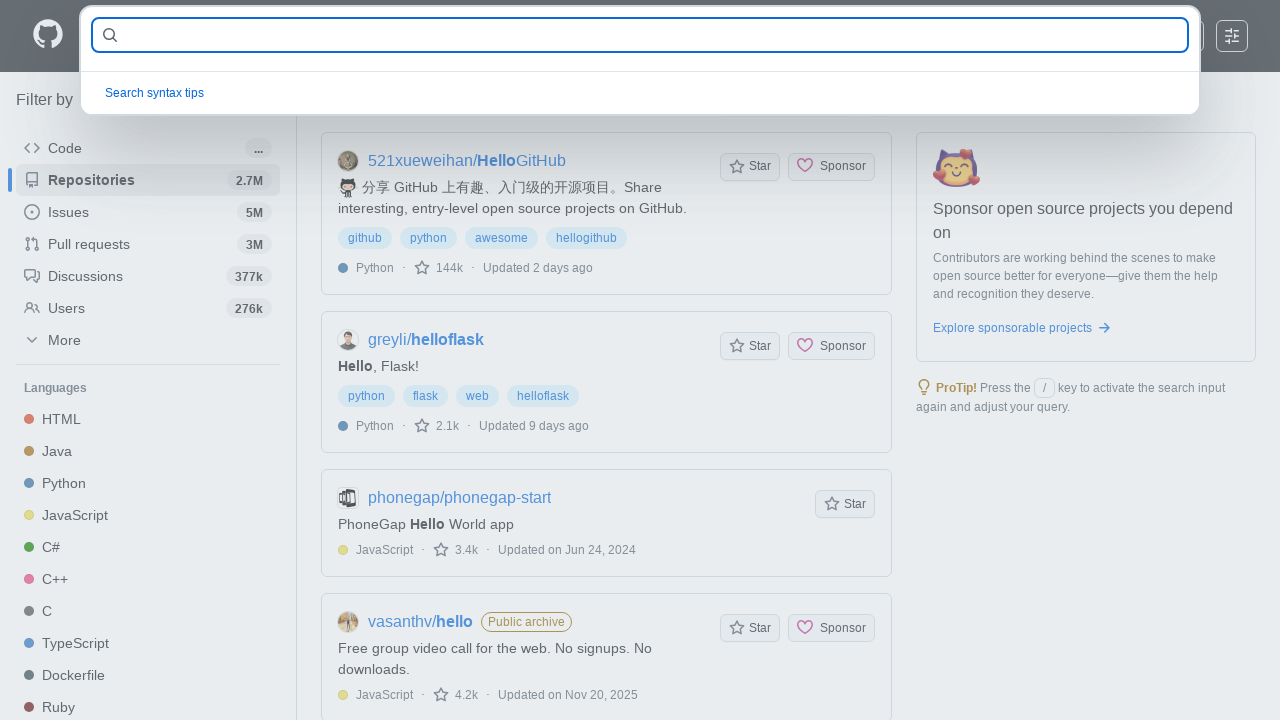

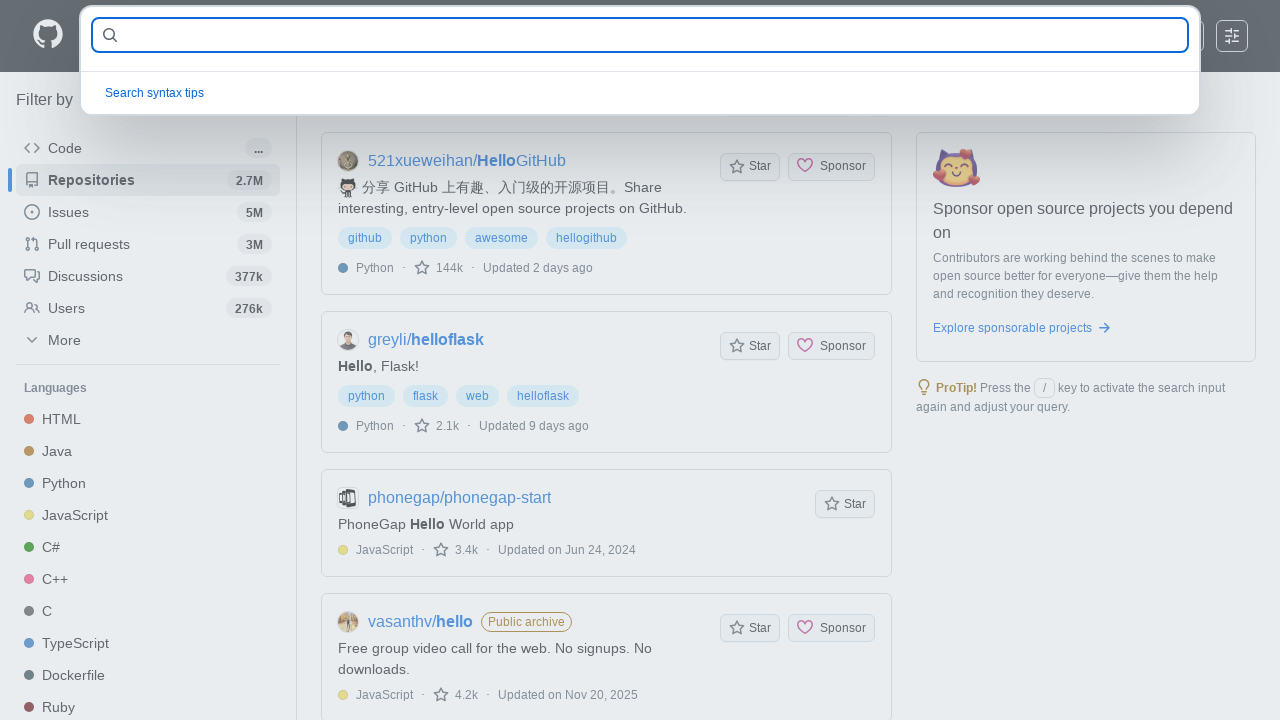